Searches for a product on Target website by entering a search query and submitting the search form

Starting URL: https://www.target.com

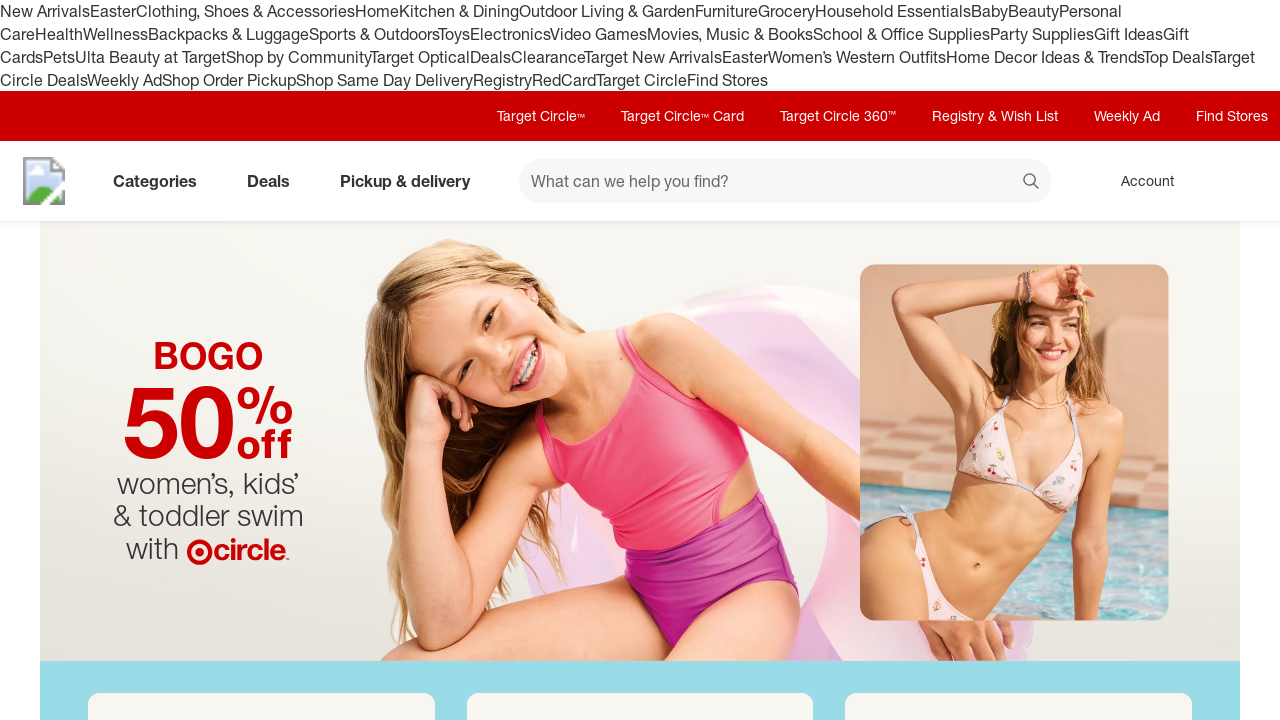

Search input field became visible on Target homepage
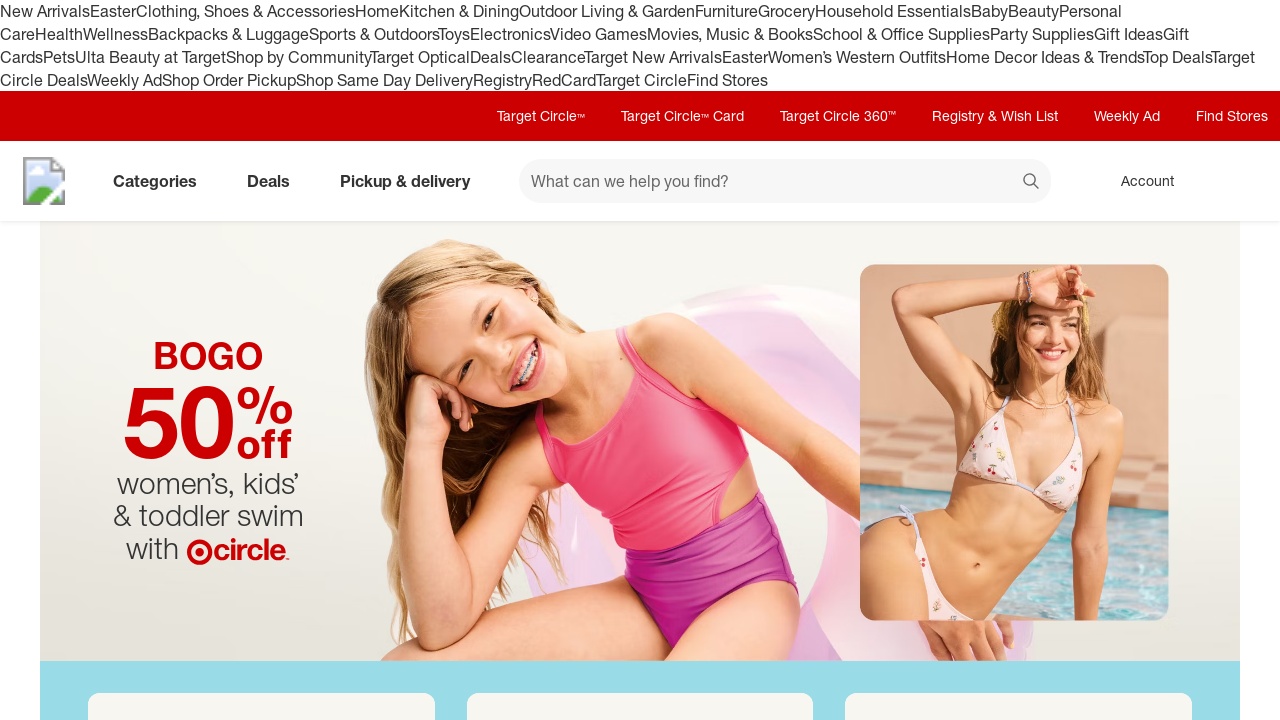

Entered 'Coffee Maker' in the search field on #search
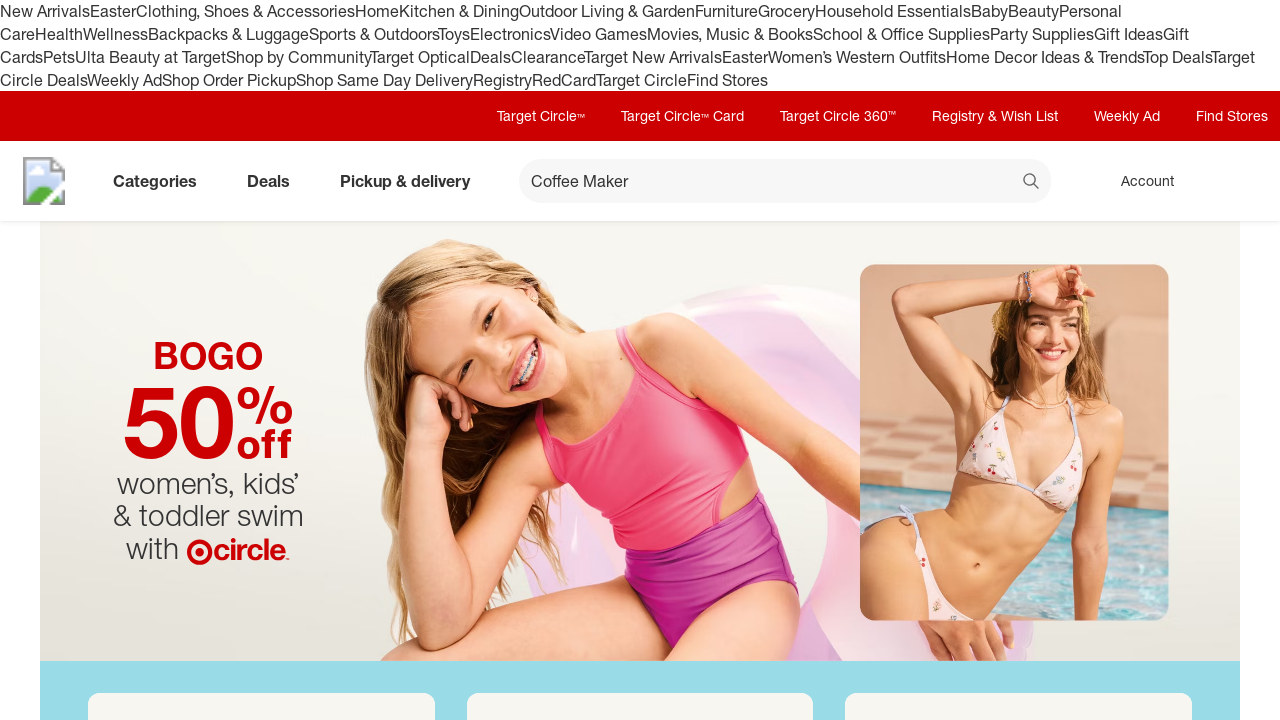

Pressed Enter to submit the search form on #search
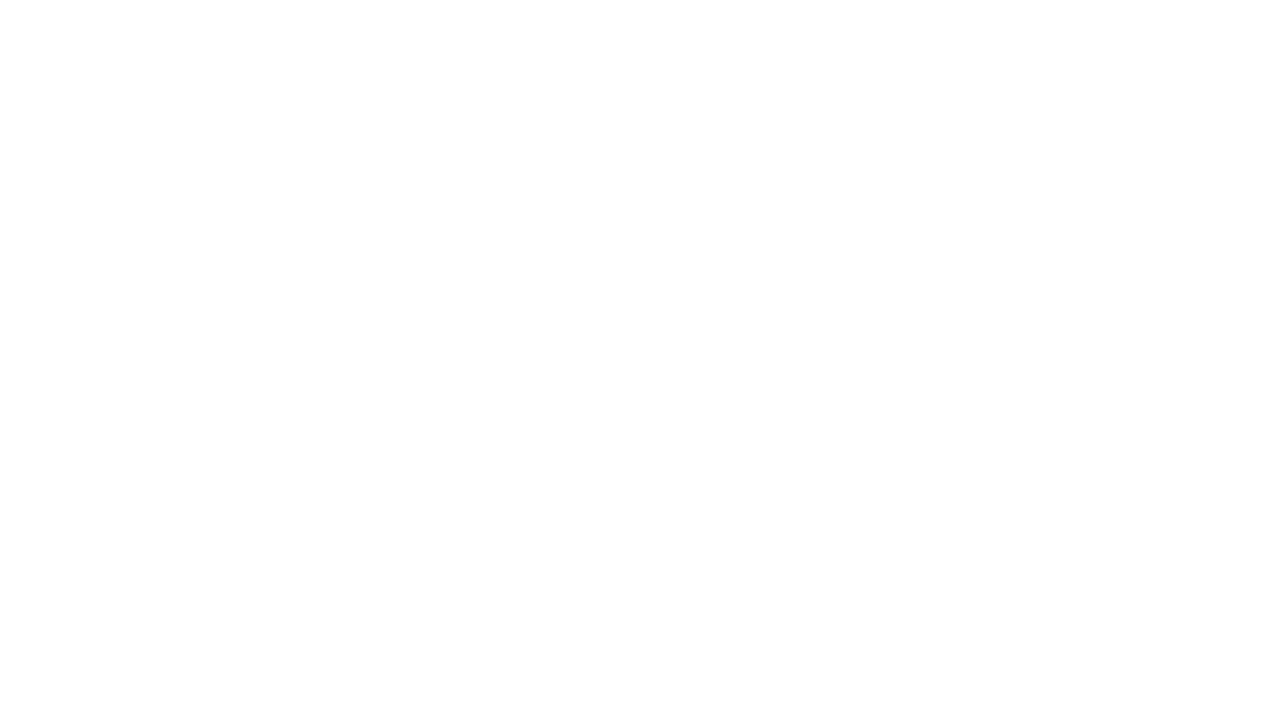

Search results page loaded successfully
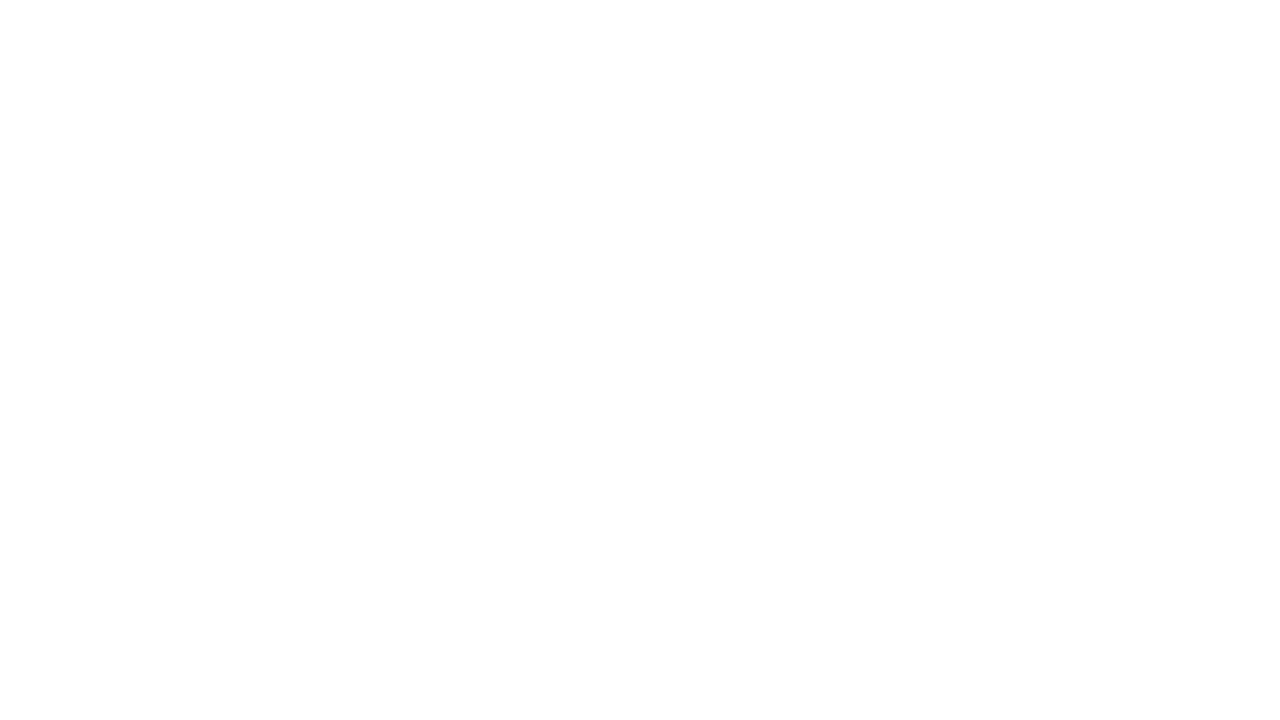

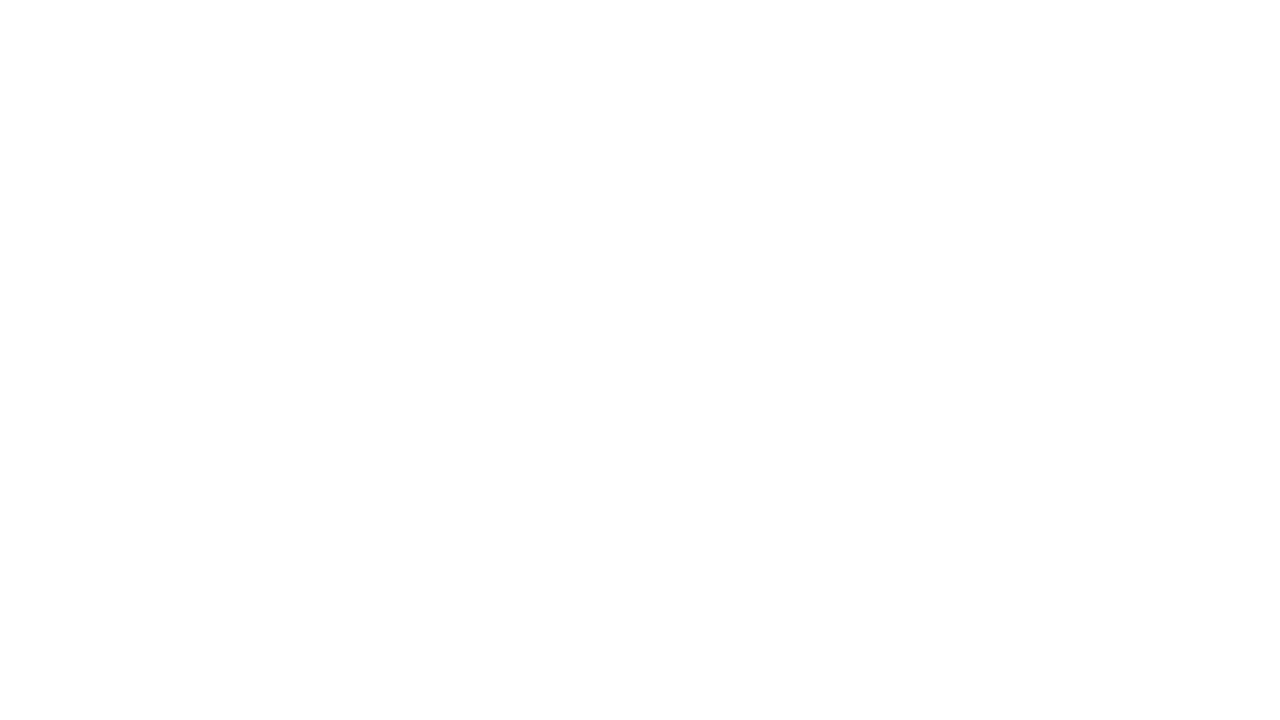